Fills out a form with valid data and verifies the phone field shows "Everything good" validation message.

Starting URL: https://single-form.vercel.app/

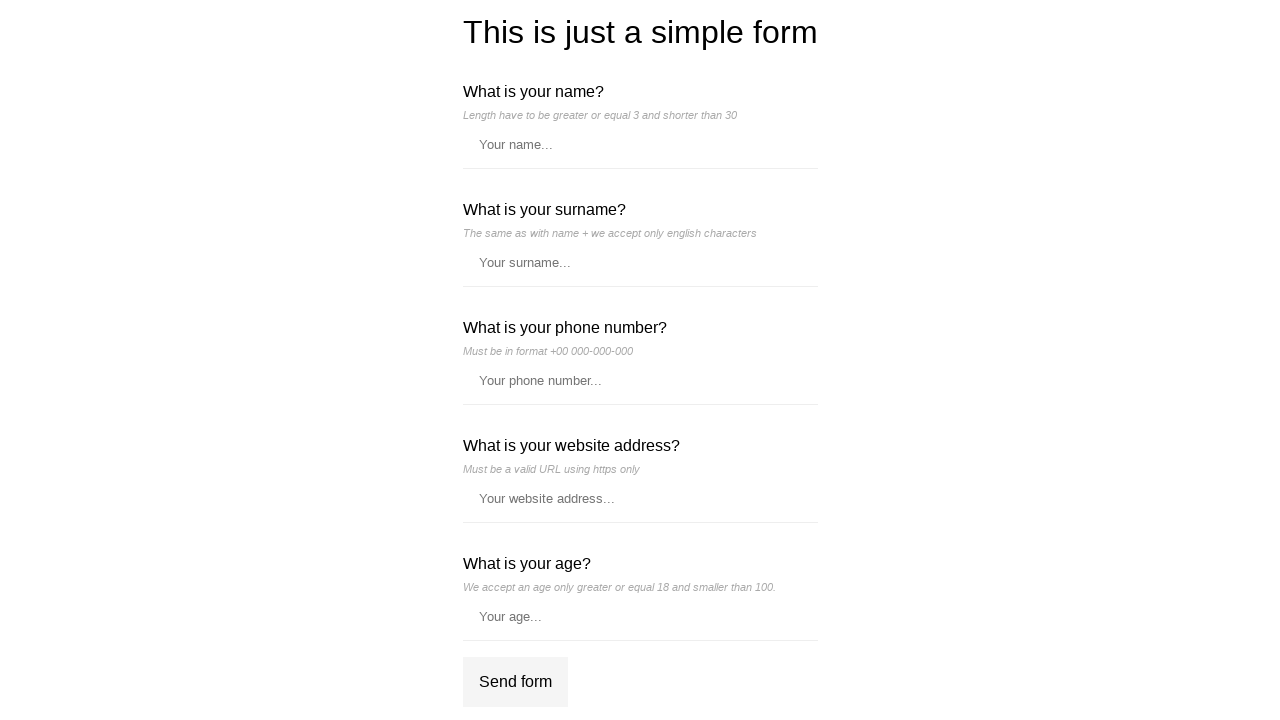

Filled name field with 'Thisisanamewiththirtycharacte' on //*[@id='__next']/div/div/form/label[1]/input
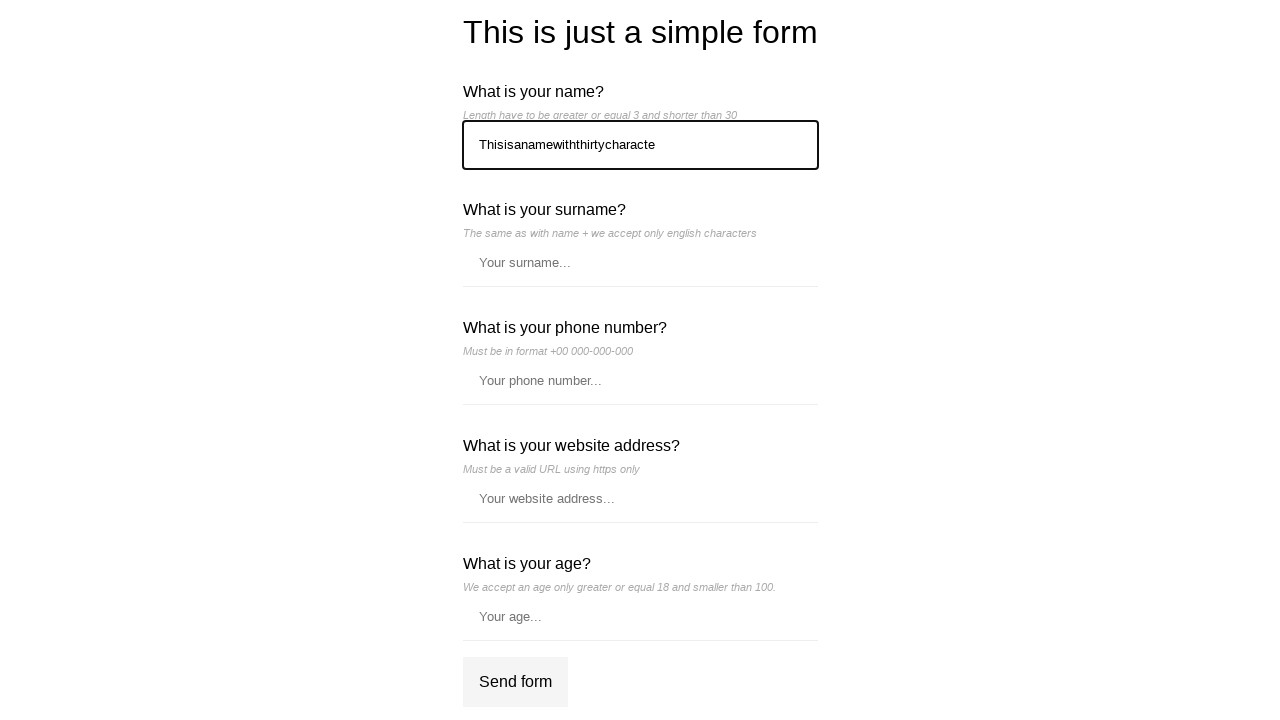

Filled surname field with 'Kowarik' on //*[@id='__next']/div/div/form/label[2]/input
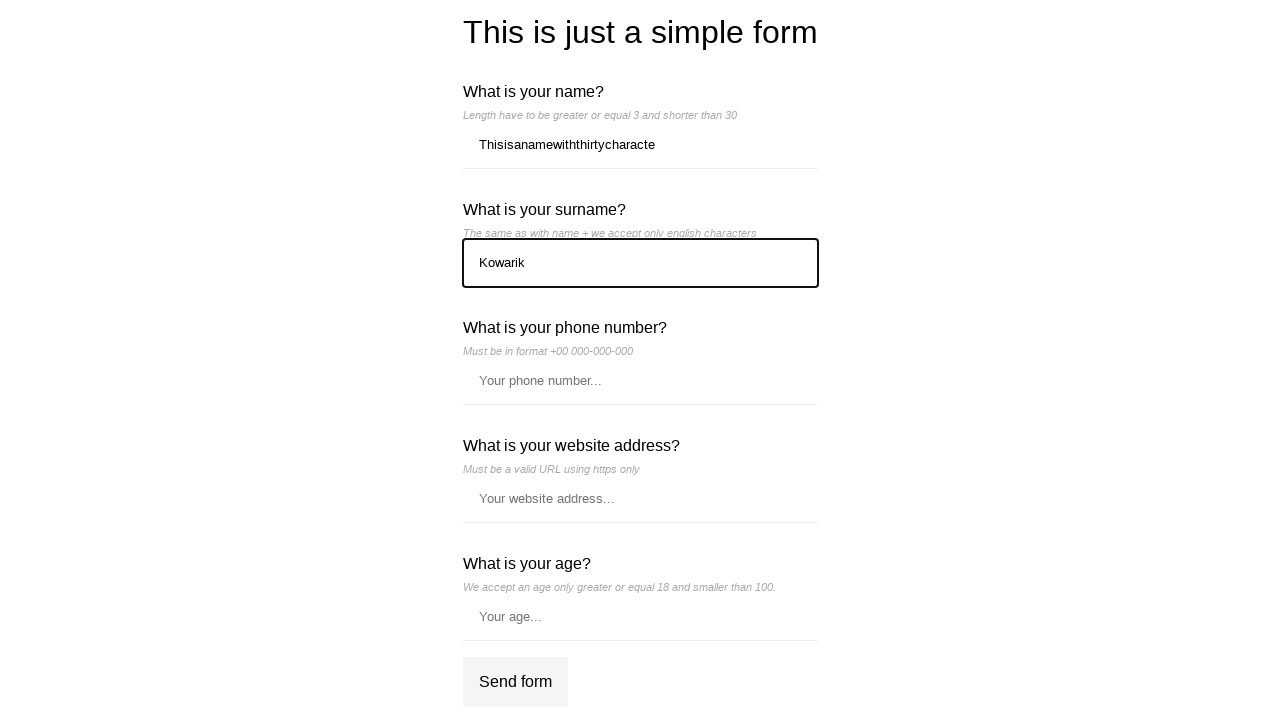

Filled phone field with '+48 881-674-440' on //*[@id='__next']/div/div/form/label[3]/input
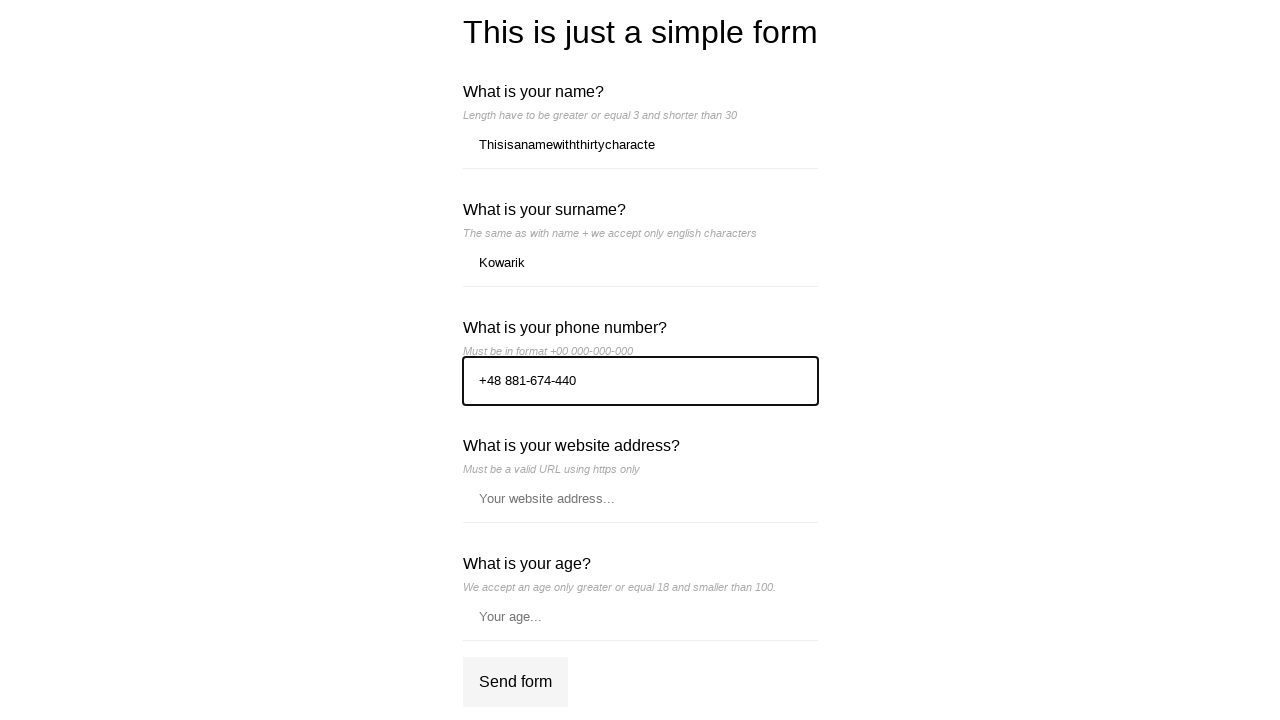

Filled website field with 'https://www.google.com/' on //*[@id='__next']/div/div/form/label[4]/input
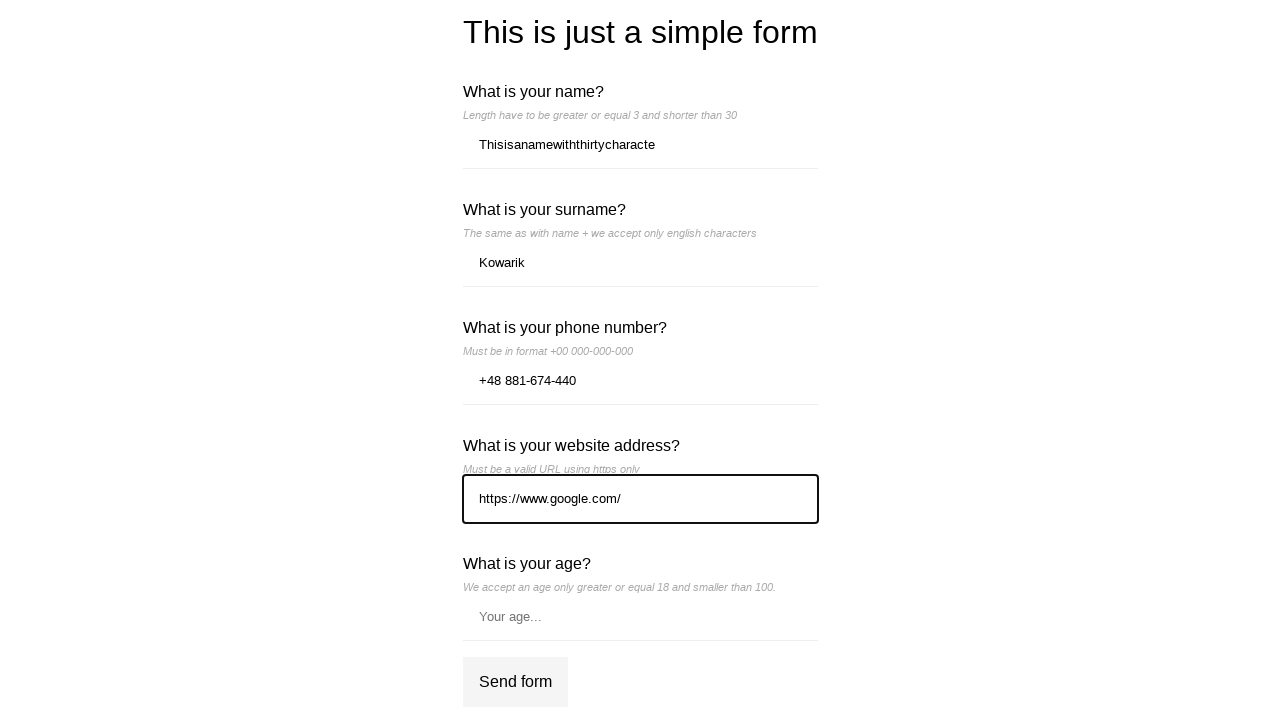

Filled age field with '29' on //*[@id='__next']/div/div/form/label[5]/input
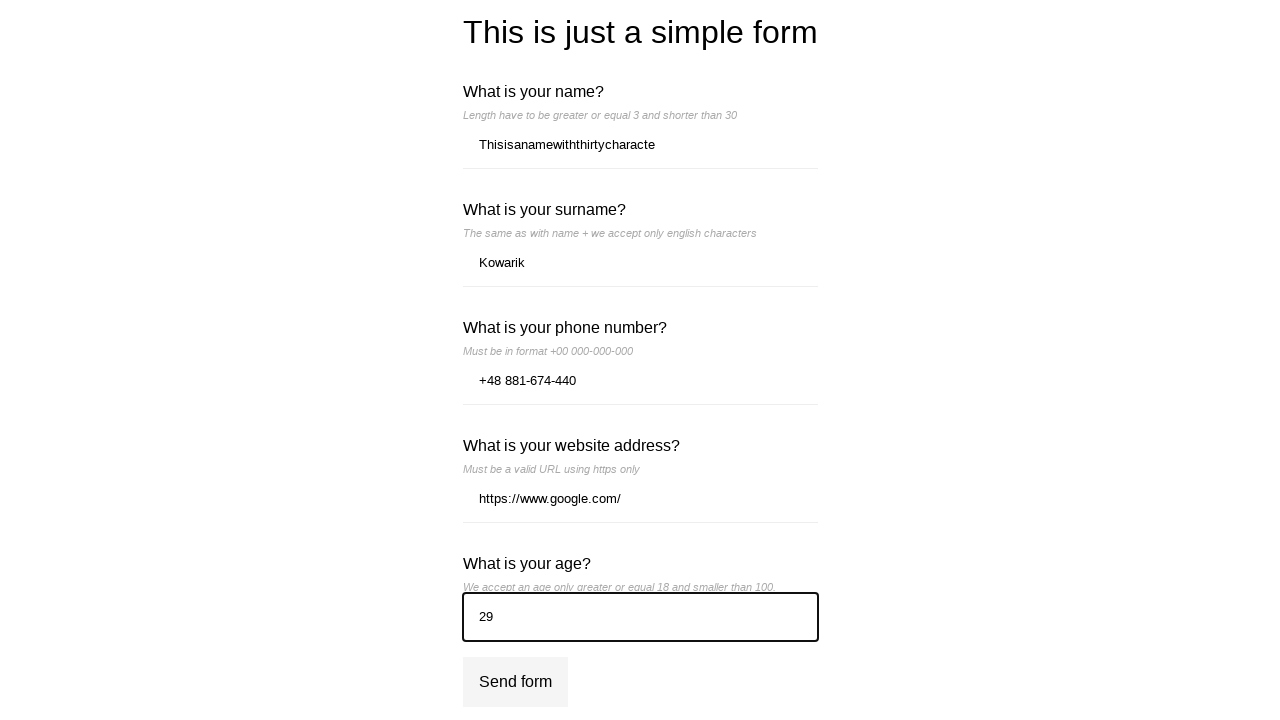

Clicked submit button to submit the form at (515, 682) on xpath=//*[@id='__next']/div/div/form/div[2]
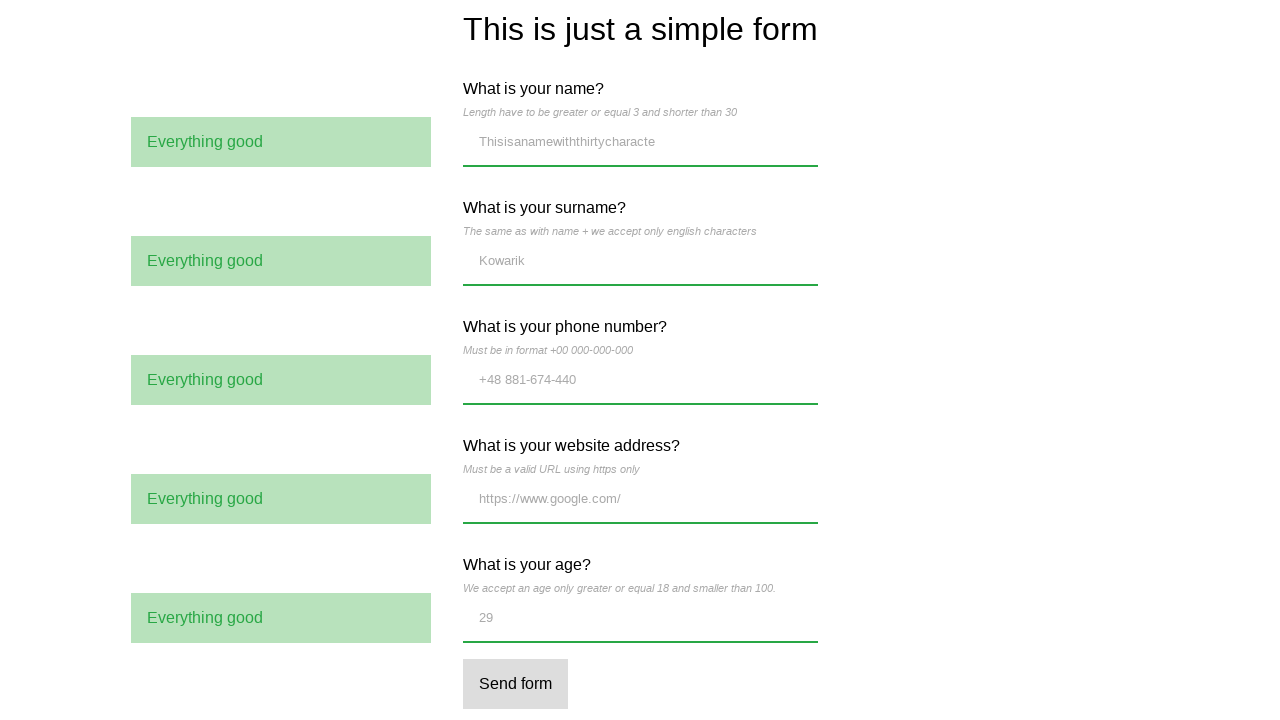

Located phone validation message element
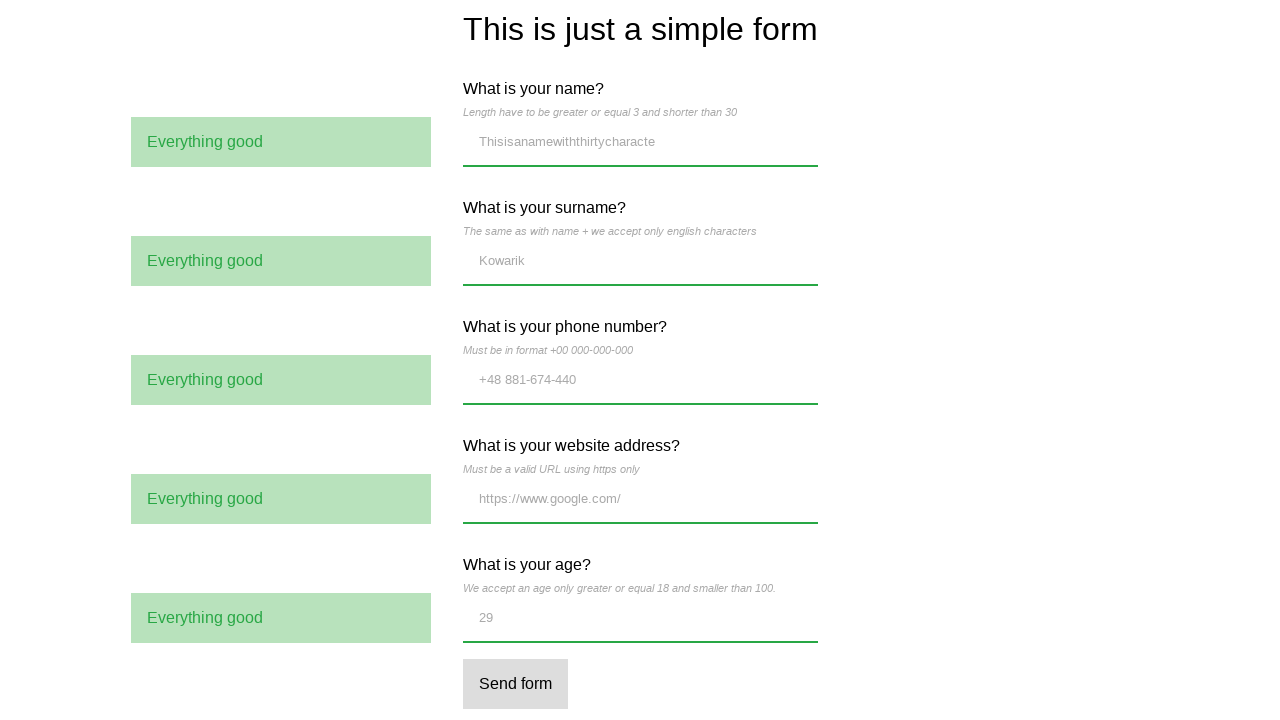

Verified phone validation message shows 'Everything good'
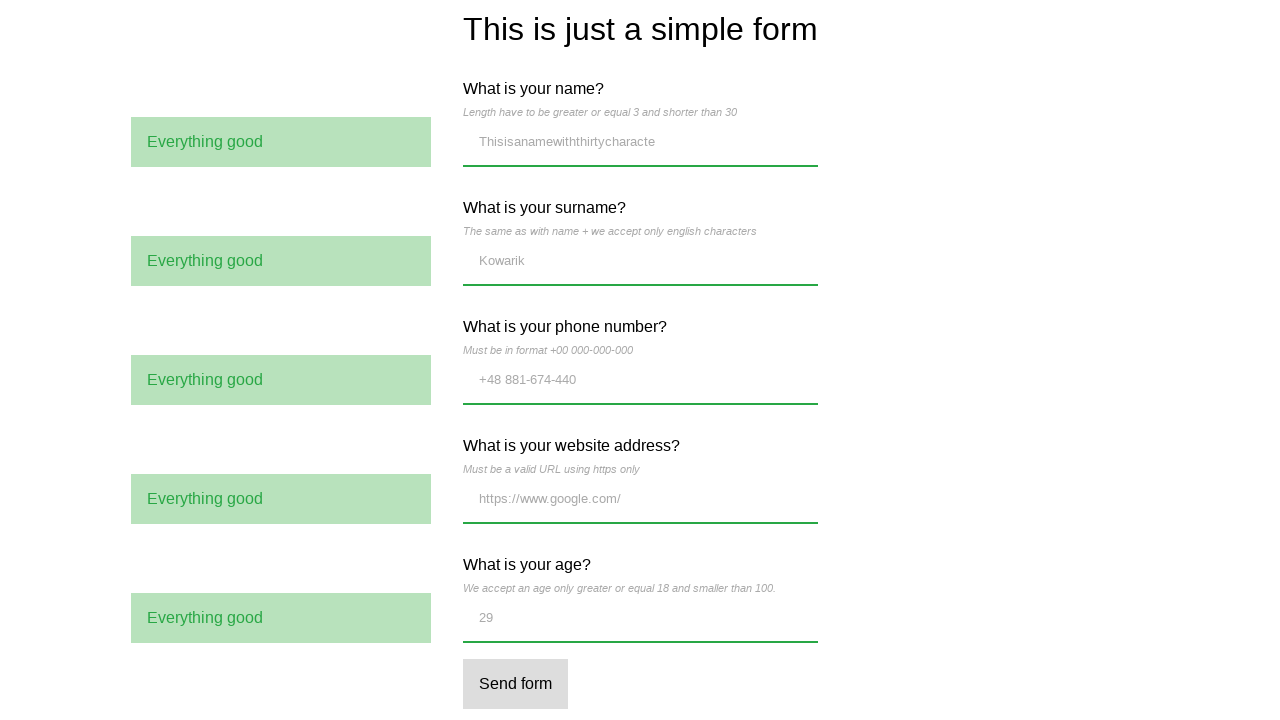

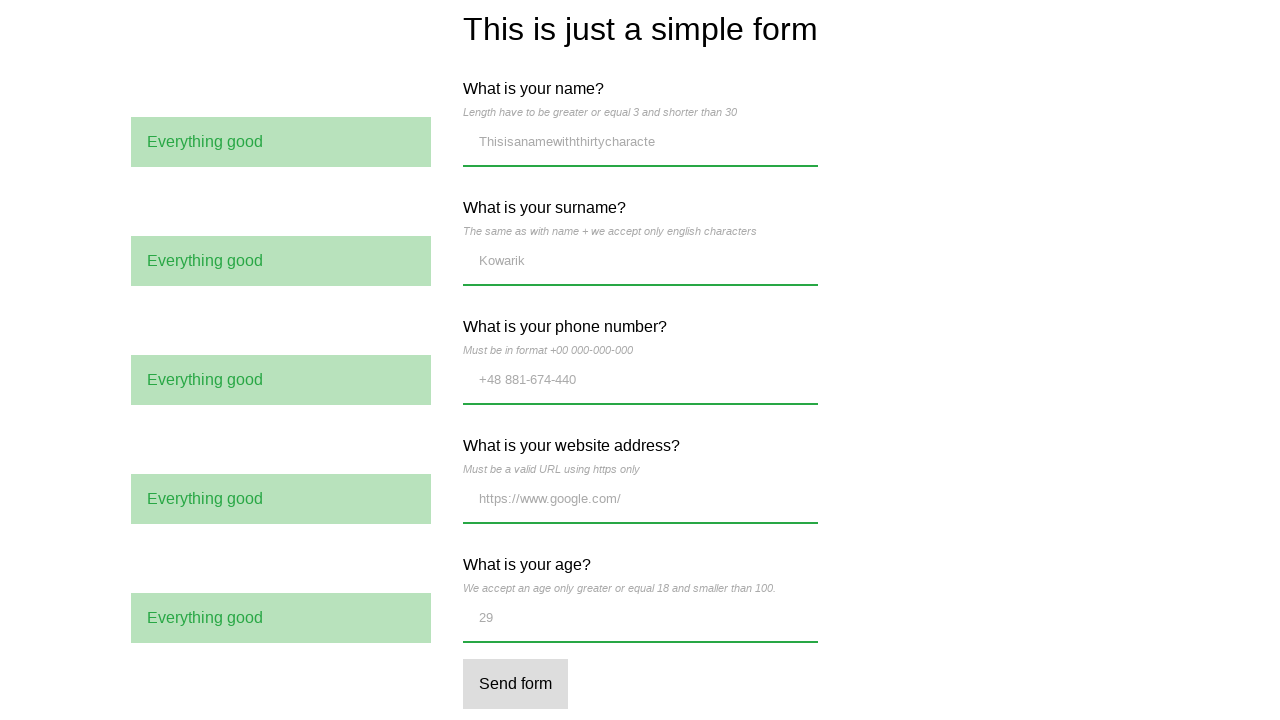